Navigates to Laptops category, selects MacBook Air, adds to cart and verifies it appears in cart

Starting URL: https://www.demoblaze.com/

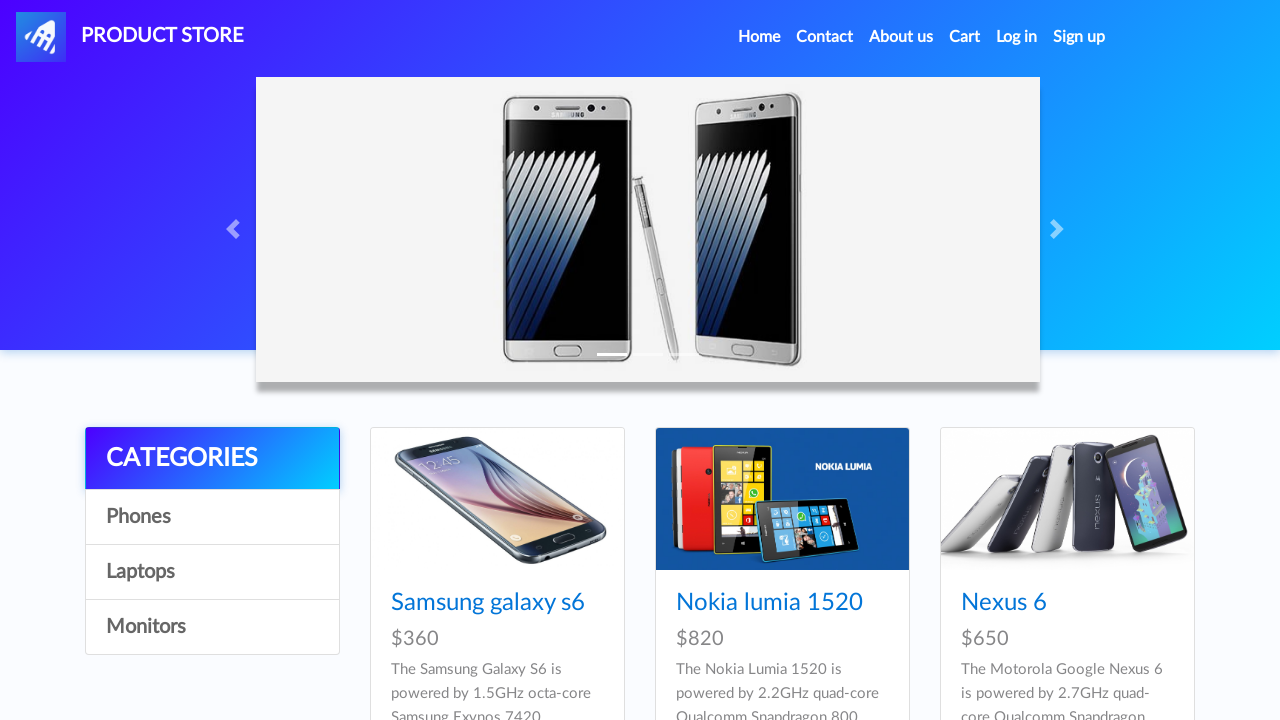

Clicked on Laptops category link at (212, 572) on a:has-text('Laptops')
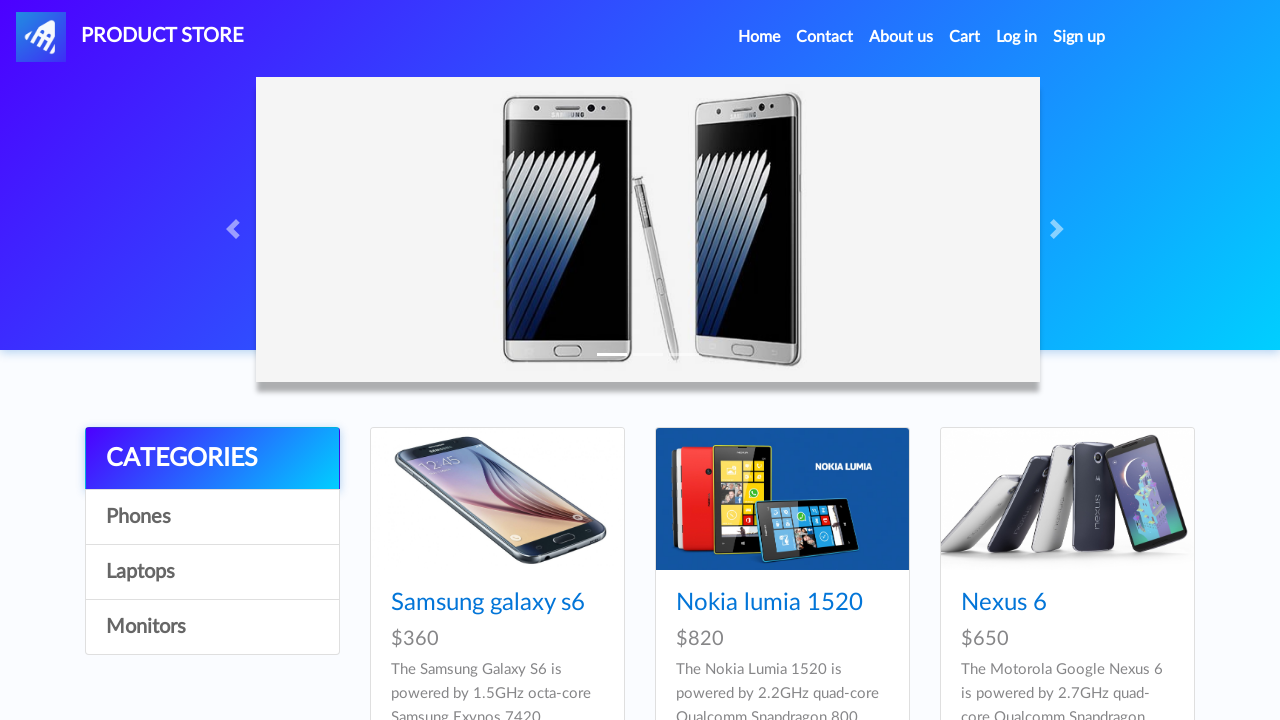

Waited 500ms for page to load
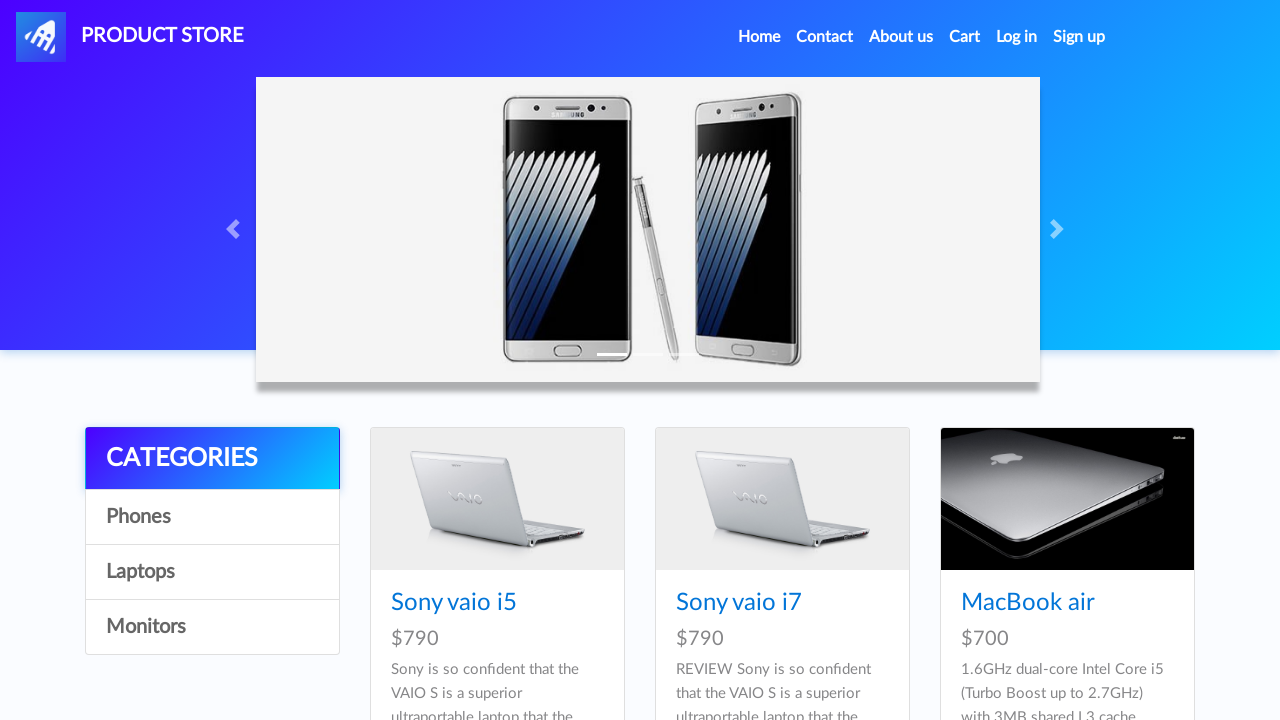

Product cards loaded in Laptops category
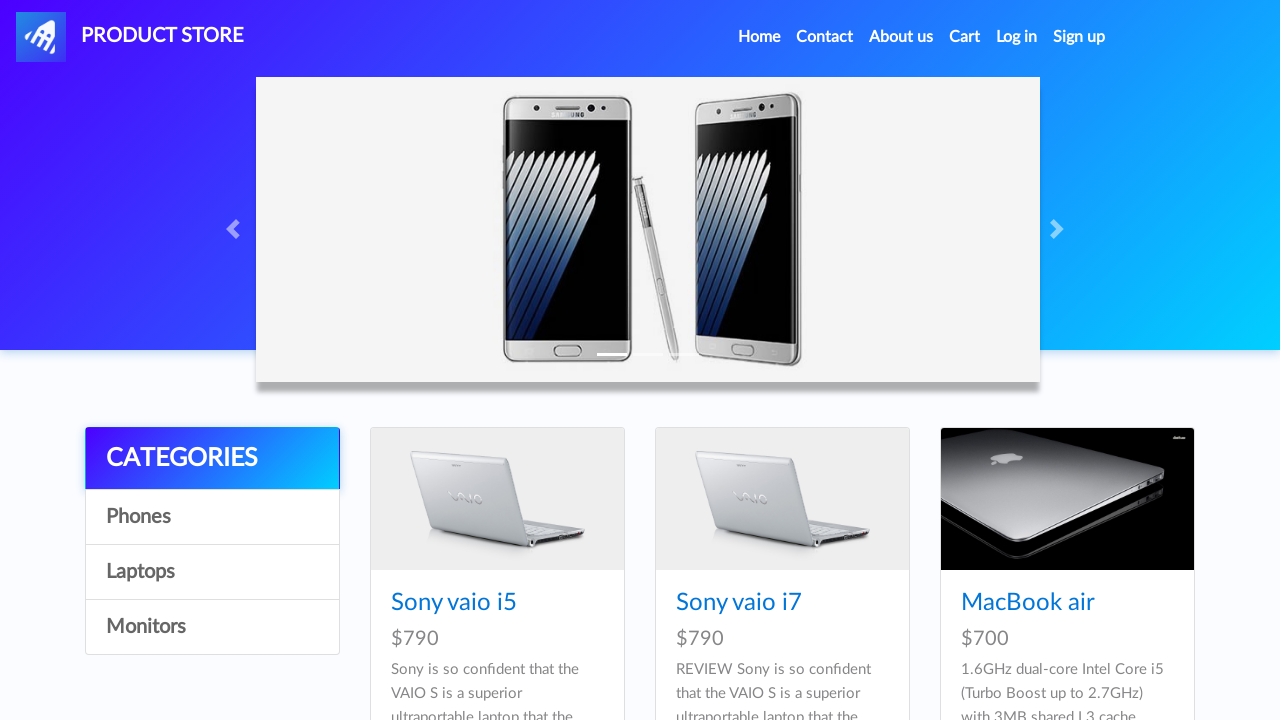

Clicked on MacBook Air product at (1028, 603) on a:has-text('MacBook air')
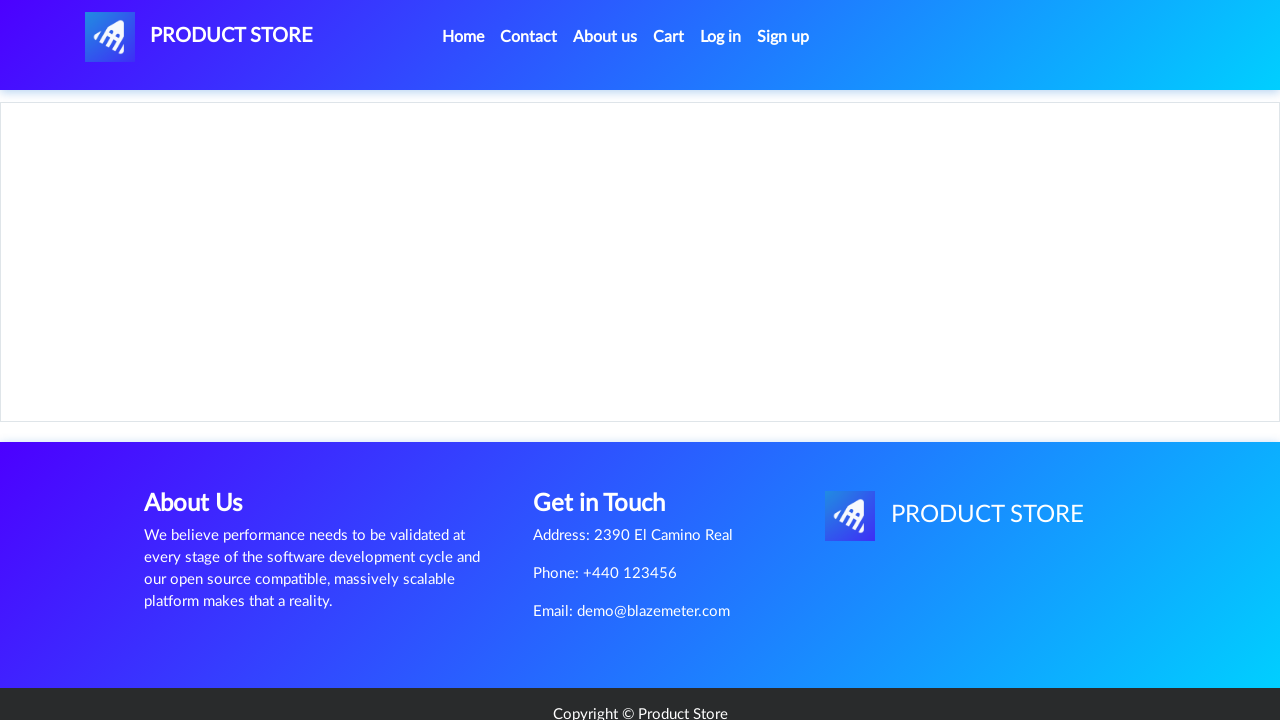

MacBook Air product page loaded and name verified
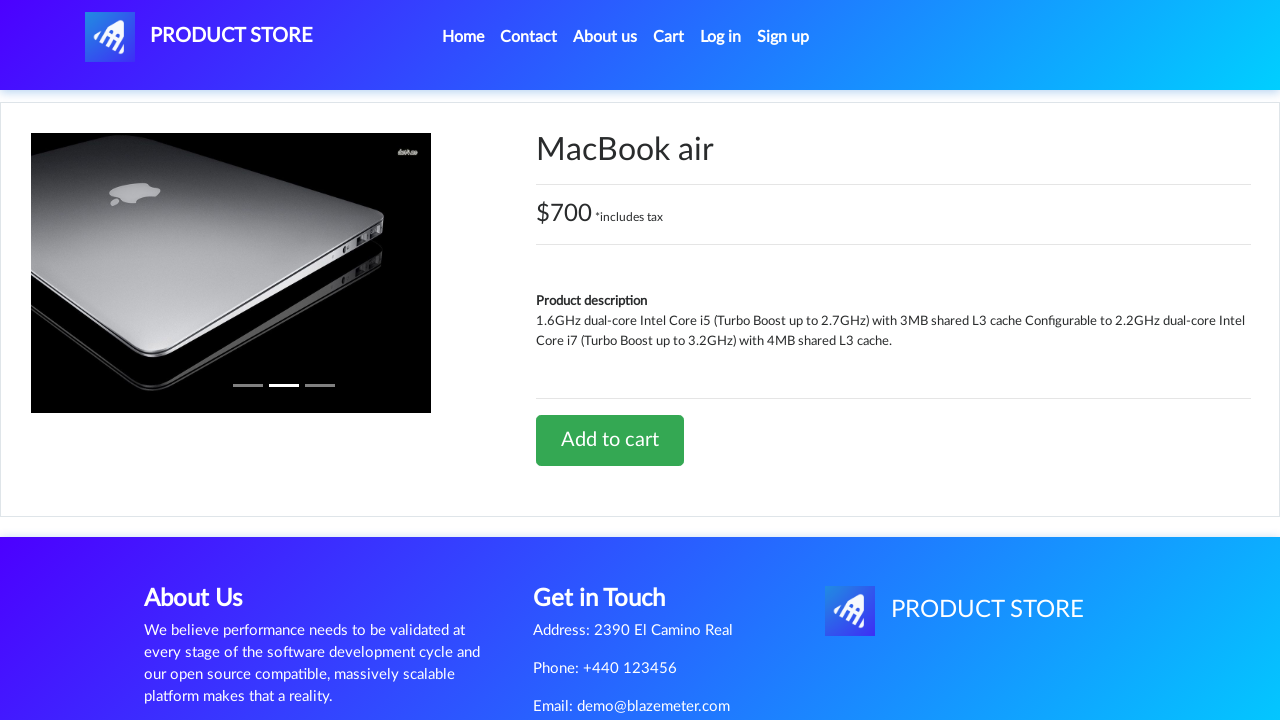

Clicked 'Add to cart' button at (610, 440) on .btn-success:has-text('Add to cart')
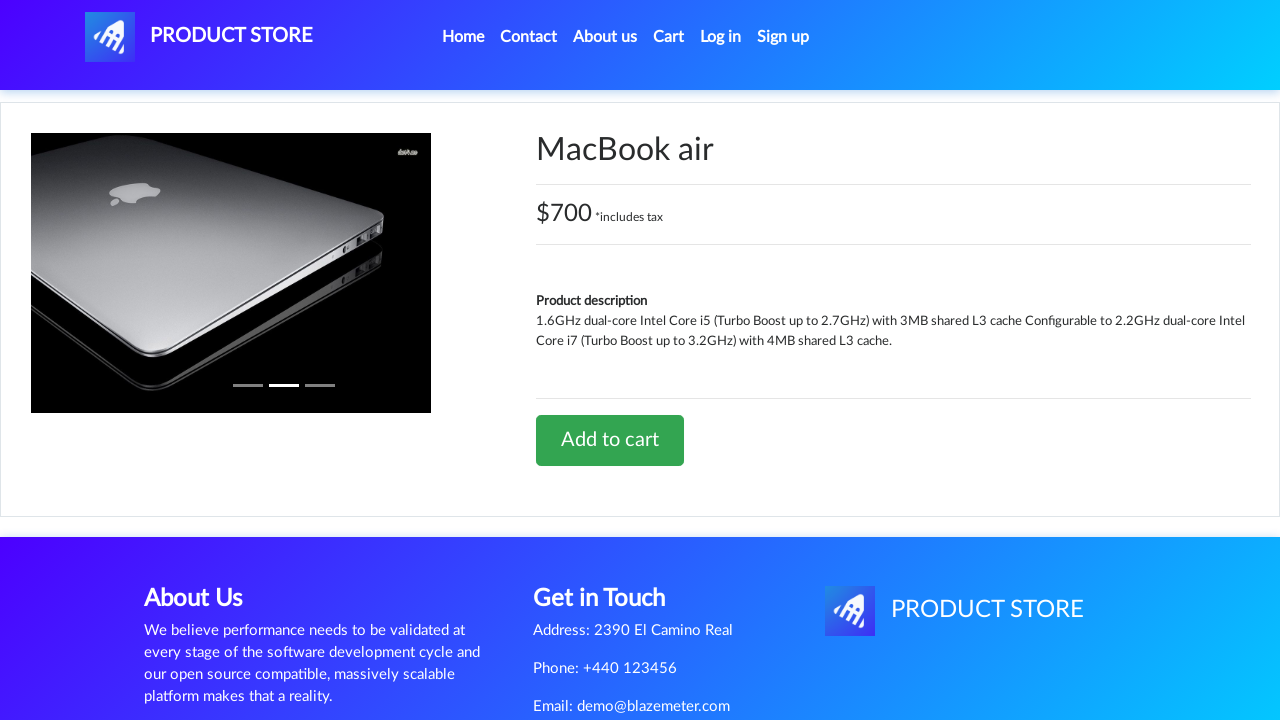

Accepted confirmation dialog
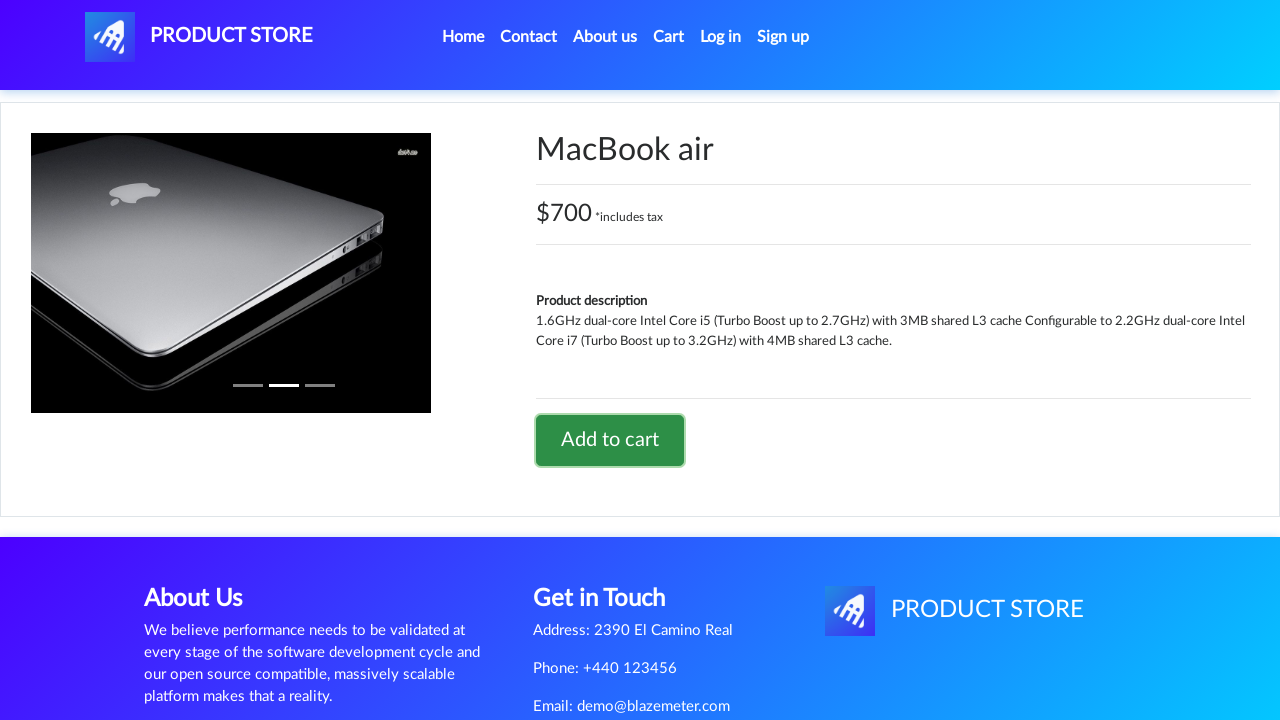

Waited 1000ms for item to be added to cart
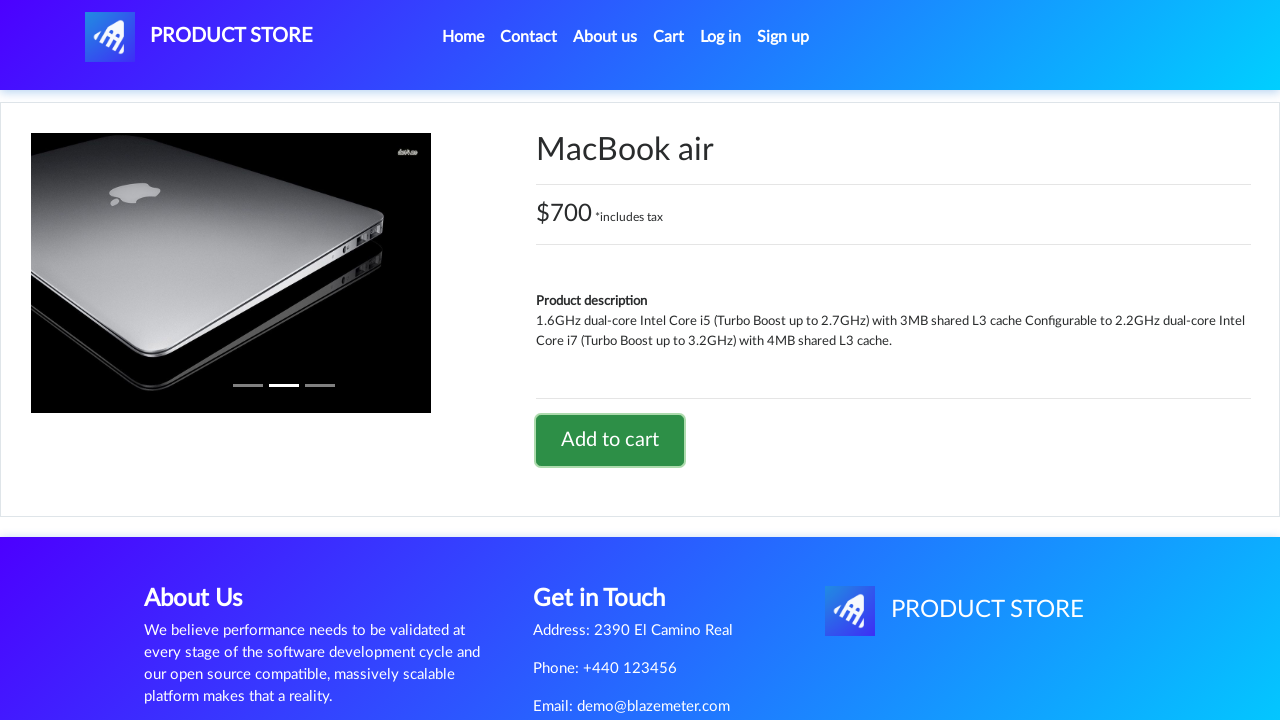

Clicked on cart button to navigate to cart page at (669, 37) on #cartur
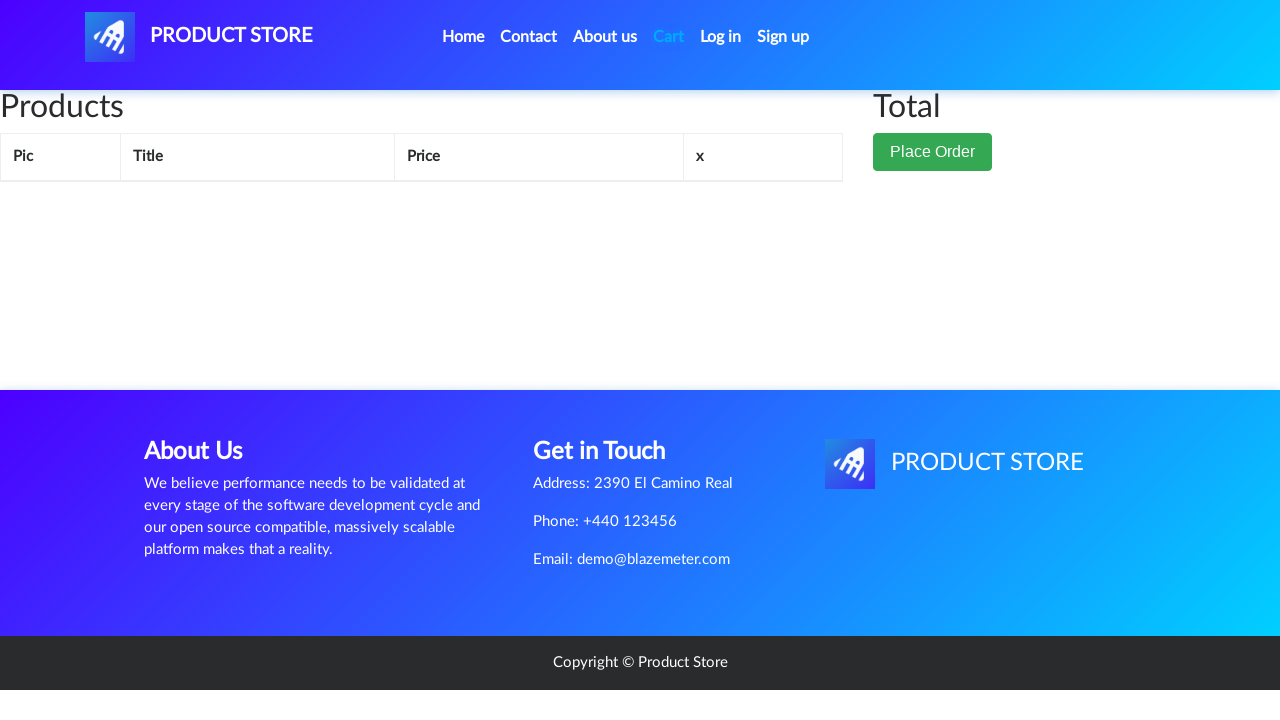

Cart page loaded with product table
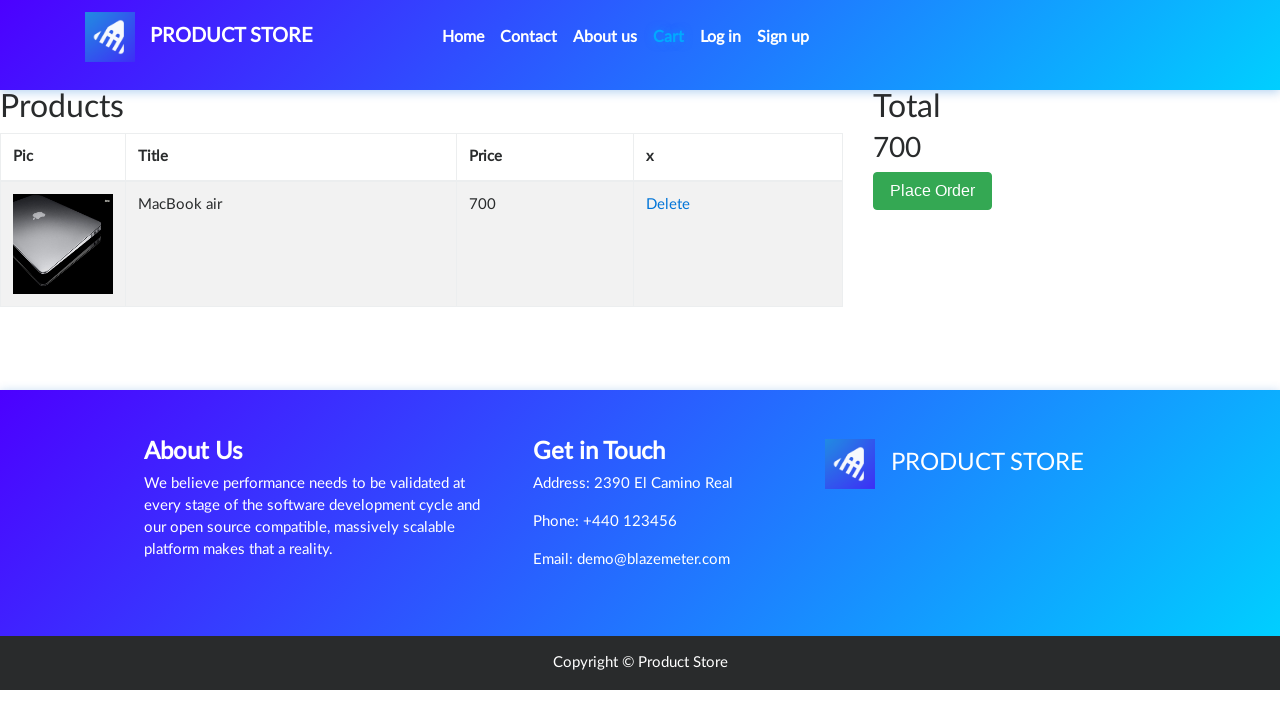

Verified MacBook Air is visible in cart
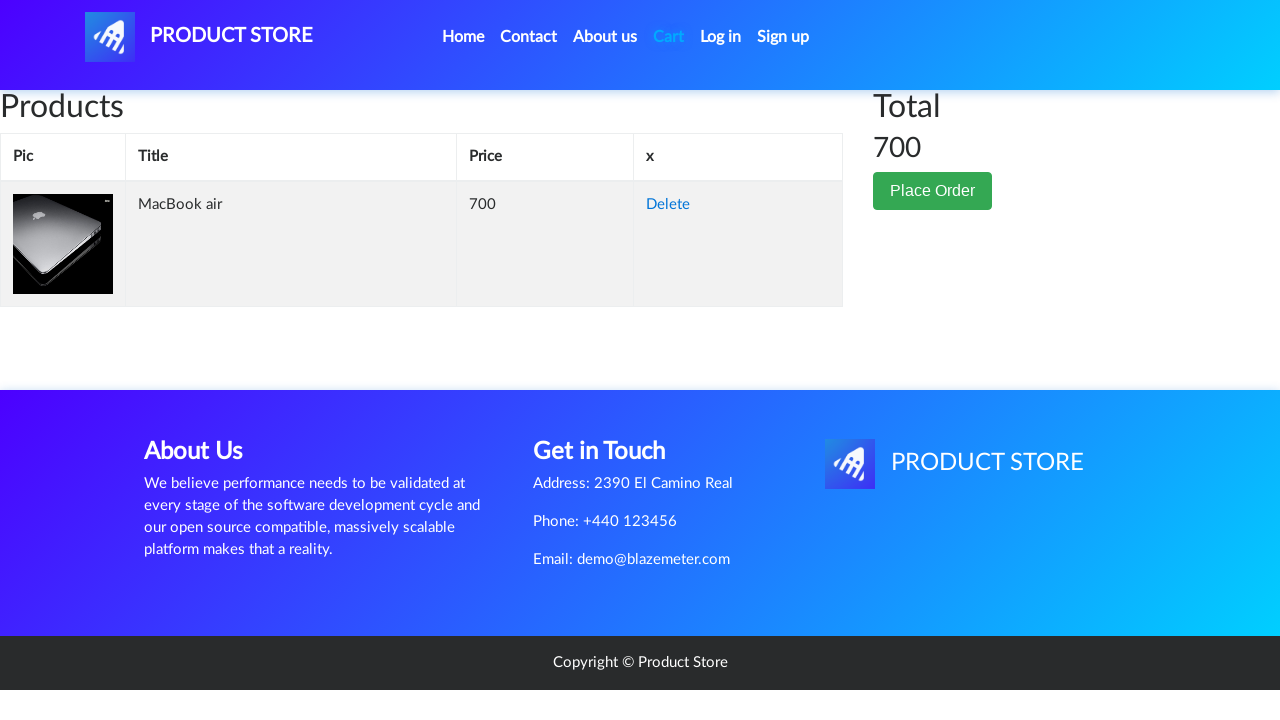

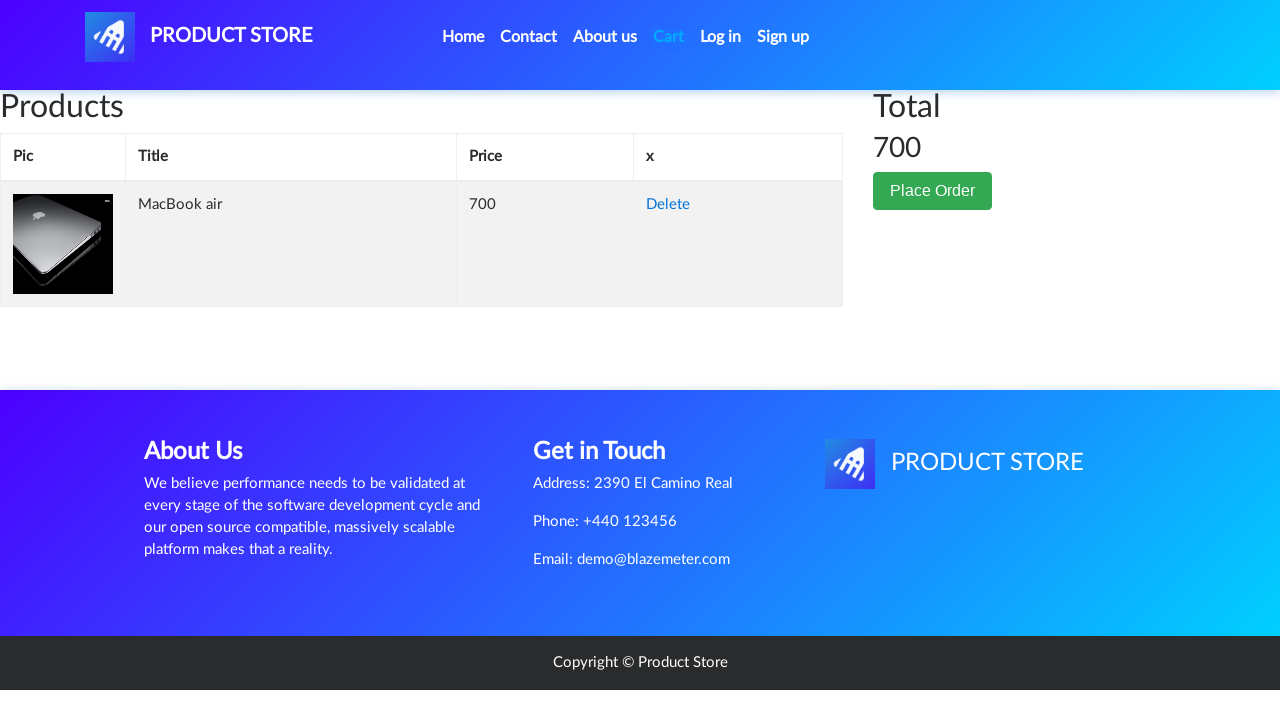